Tests a form submission flow by extracting a value from an element's attribute, calculating a result using a mathematical formula, filling in the answer, and submitting the form with checkbox and radio button selections.

Starting URL: http://suninjuly.github.io/get_attribute.html

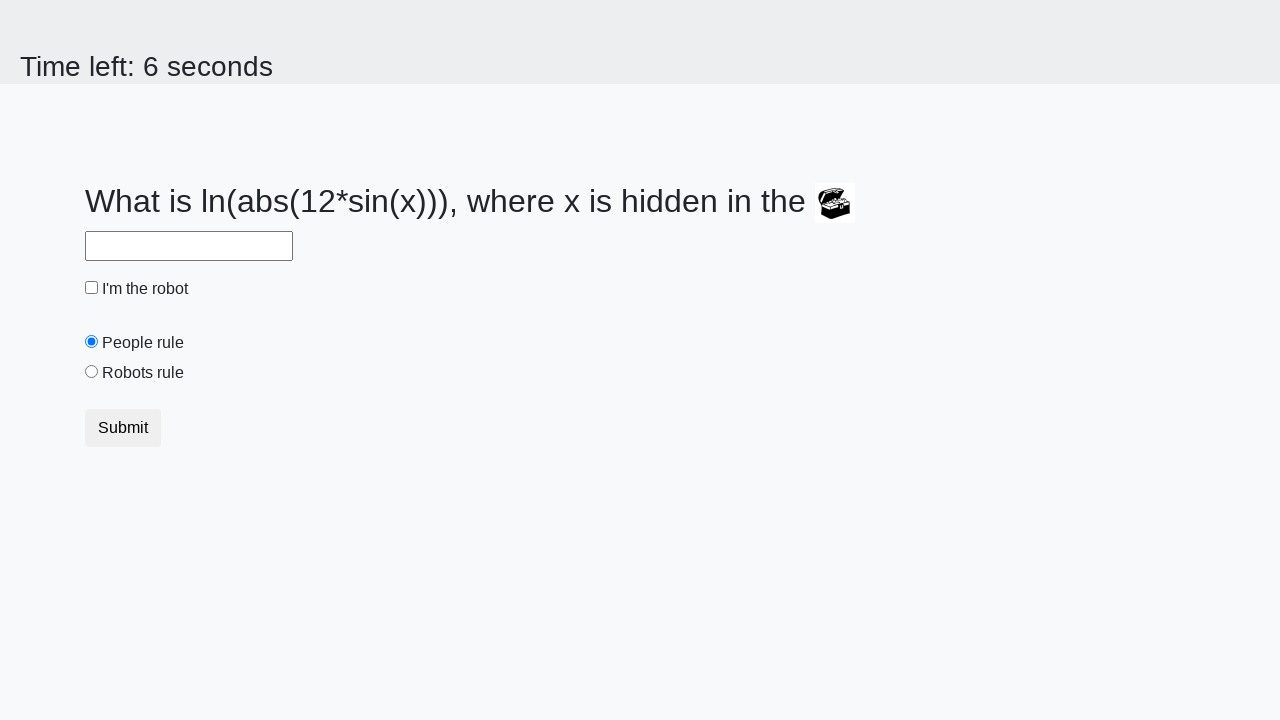

Located treasure element with ID 'treasure'
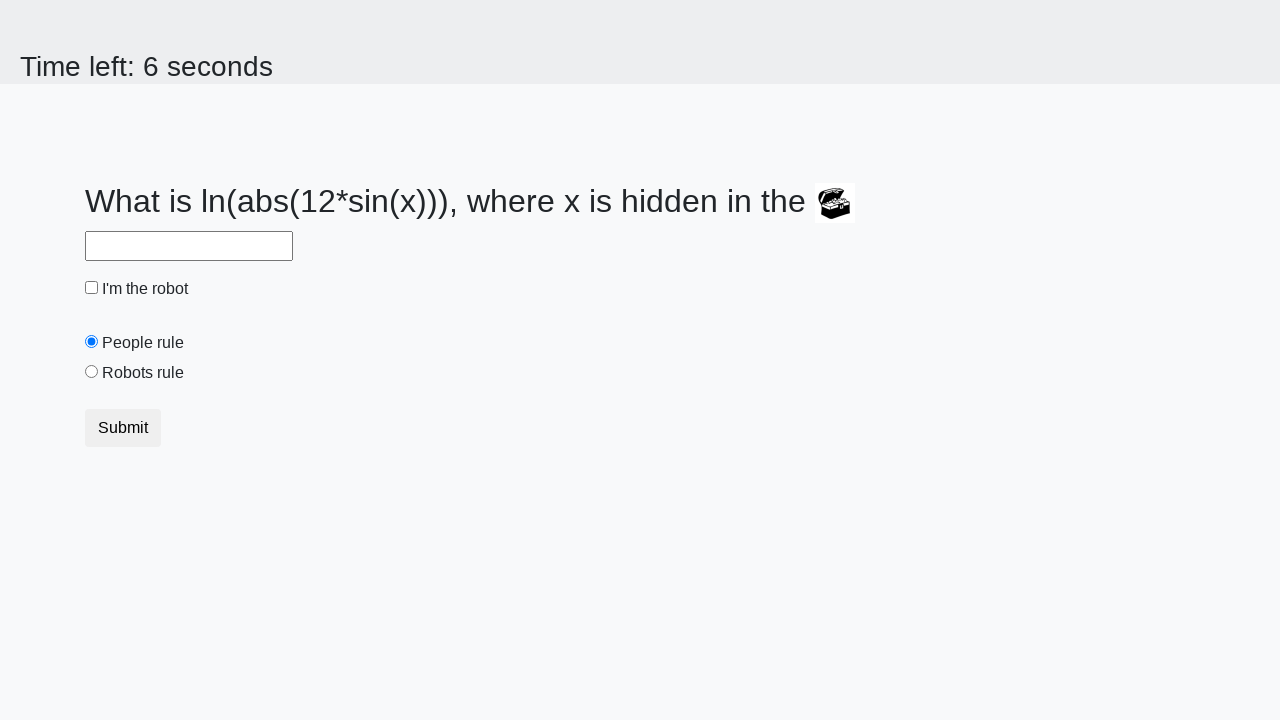

Extracted 'valuex' attribute from treasure element
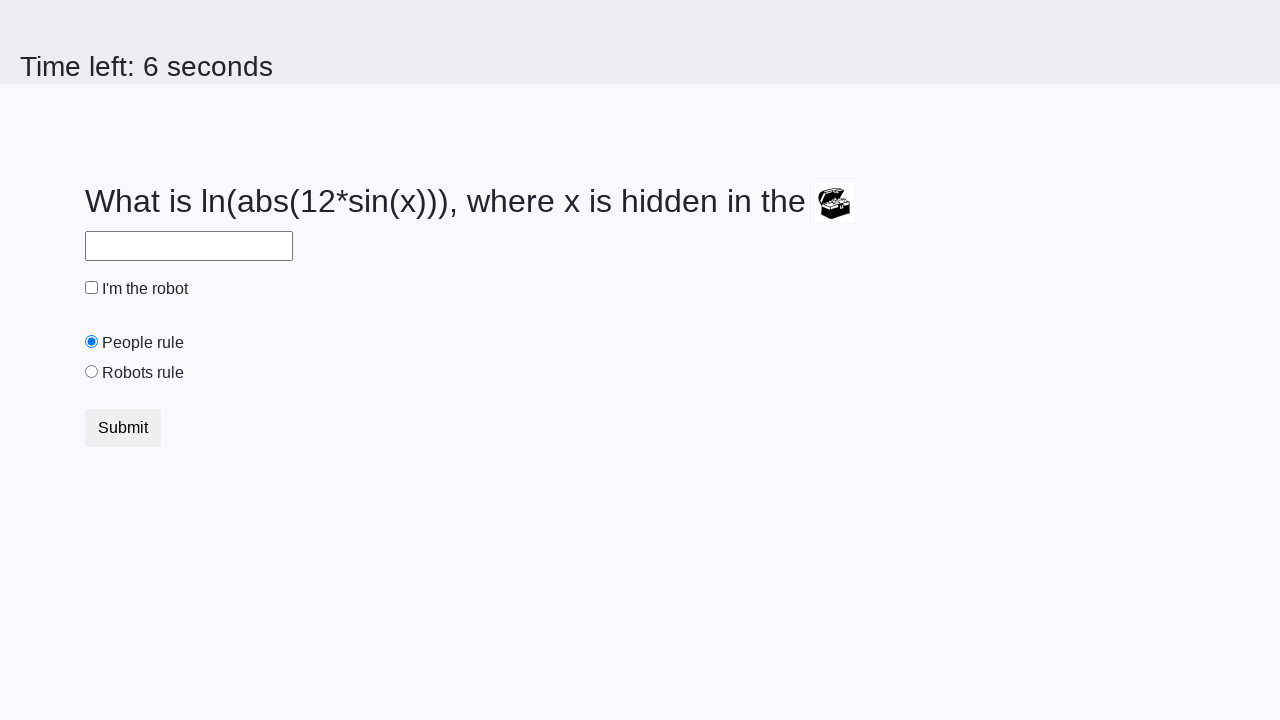

Calculated result using formula: y = log(abs(12*sin(659))) = 2.0847043156223464
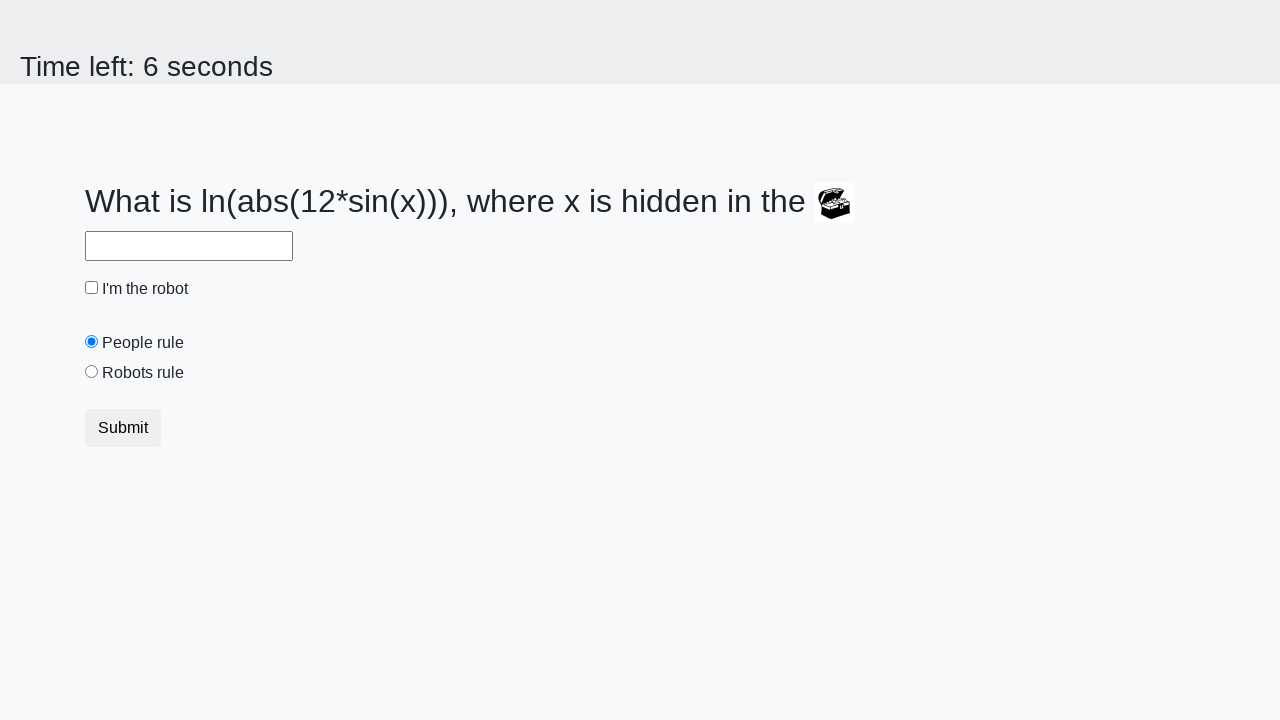

Filled answer field with calculated value: 2.0847043156223464 on #answer
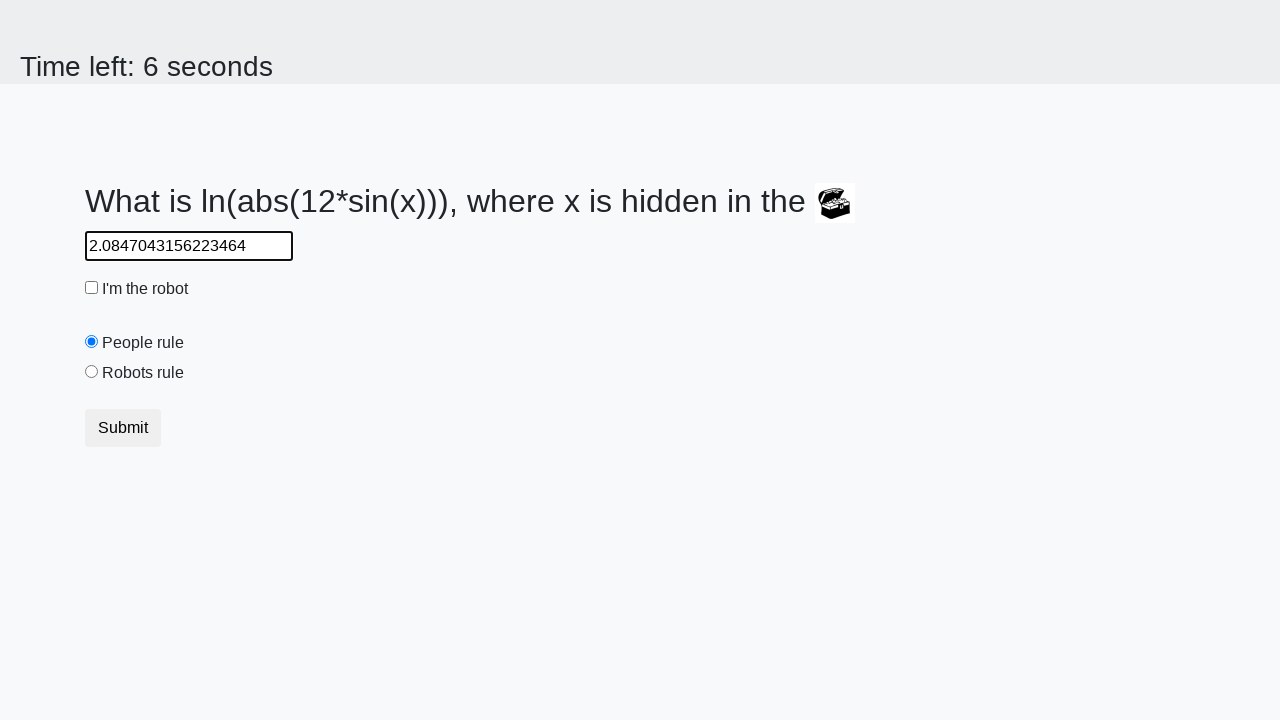

Clicked robot checkbox at (92, 288) on #robotCheckbox
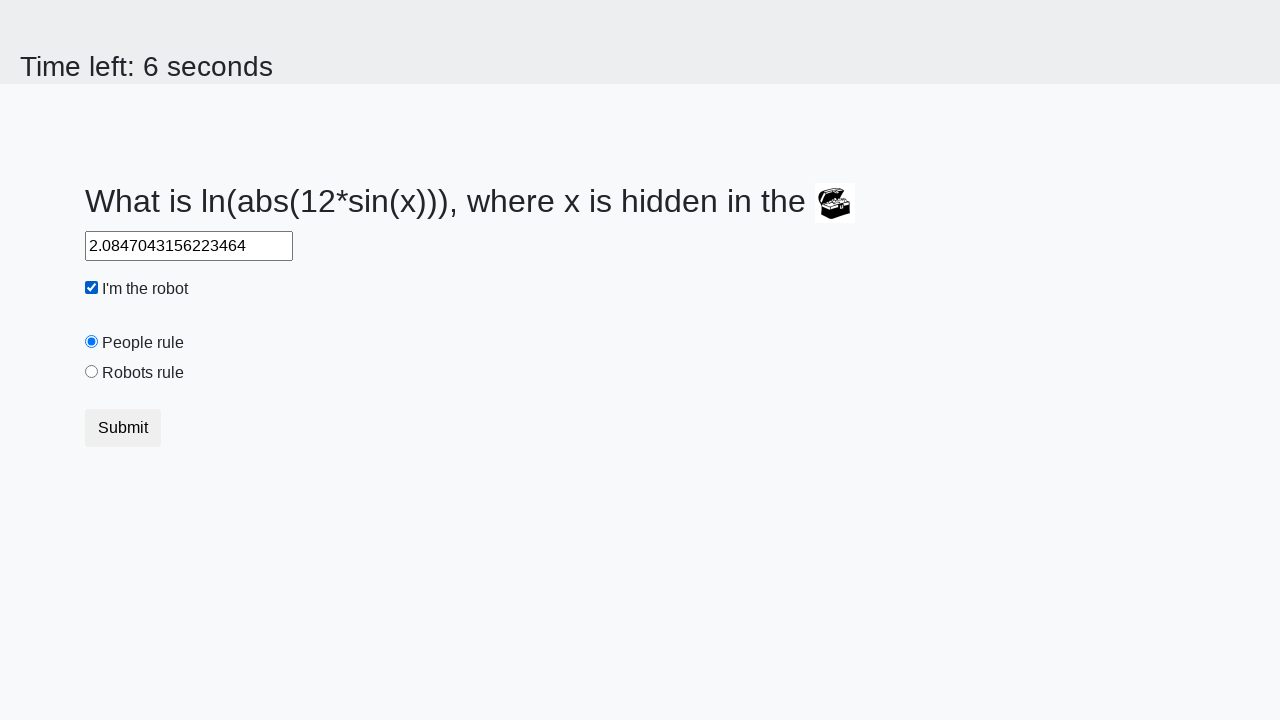

Selected 'robots rule' radio button at (92, 372) on #robotsRule
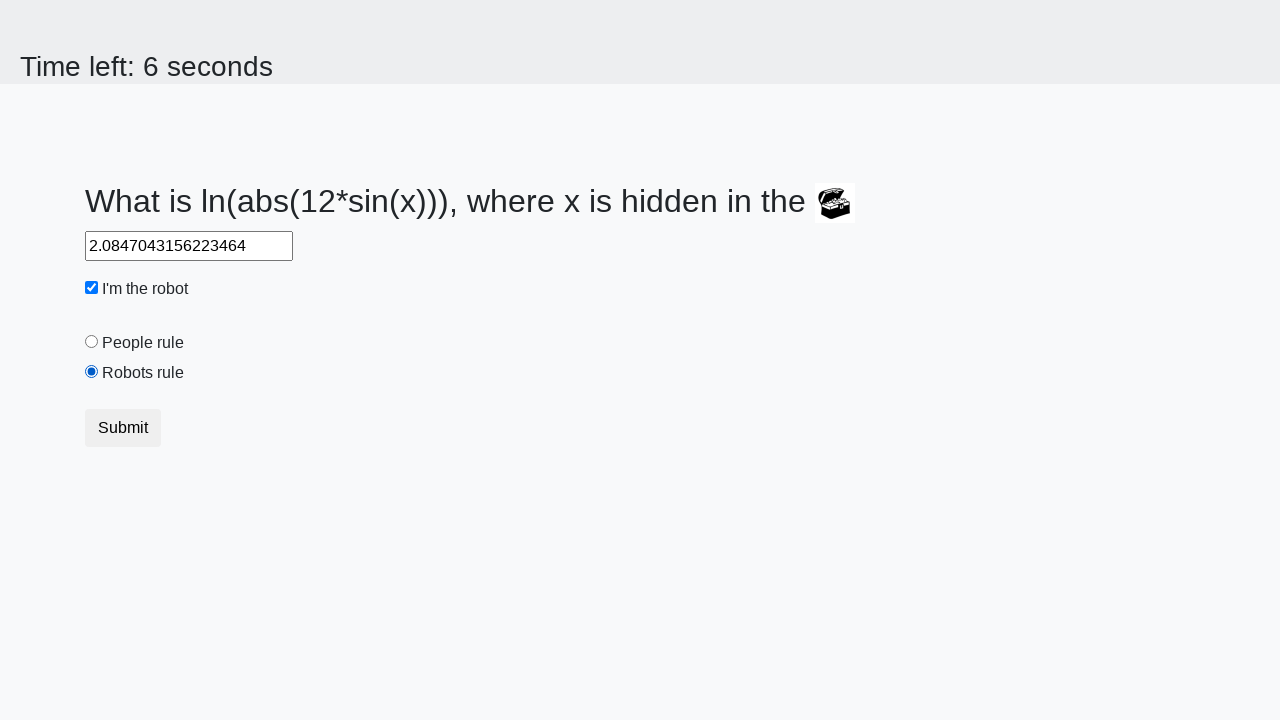

Clicked submit button to complete form submission at (123, 428) on .btn-default
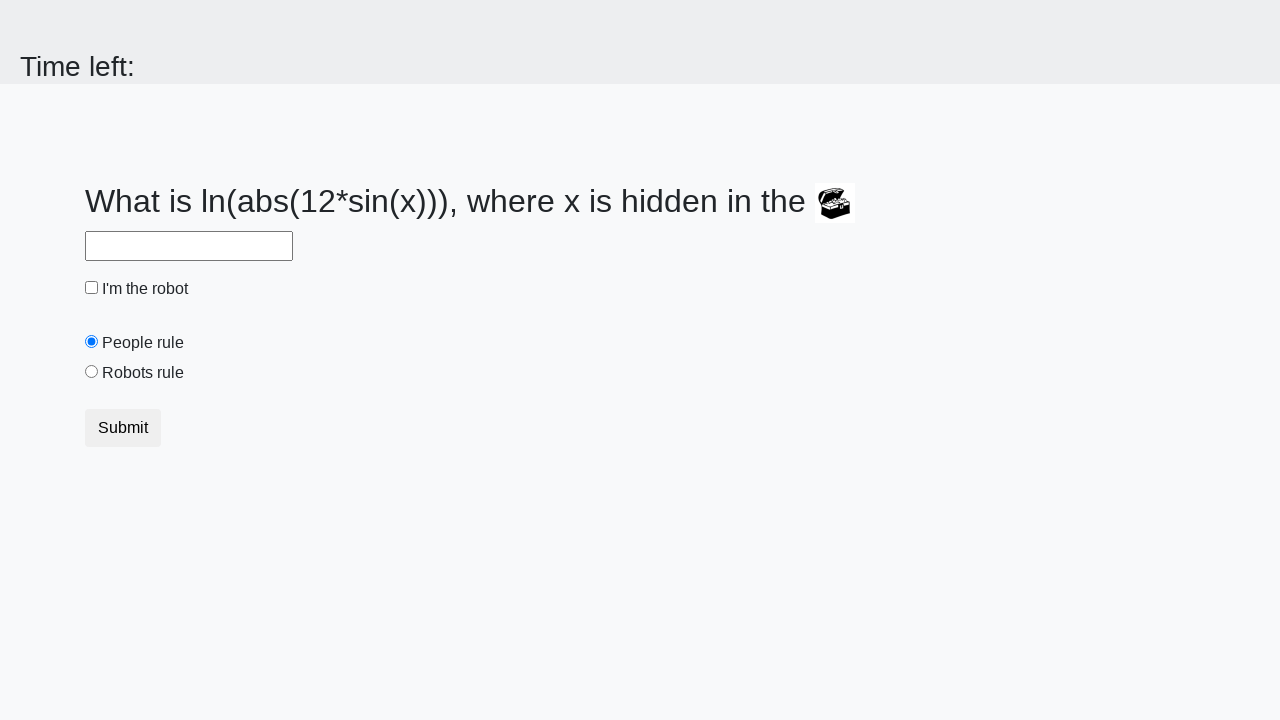

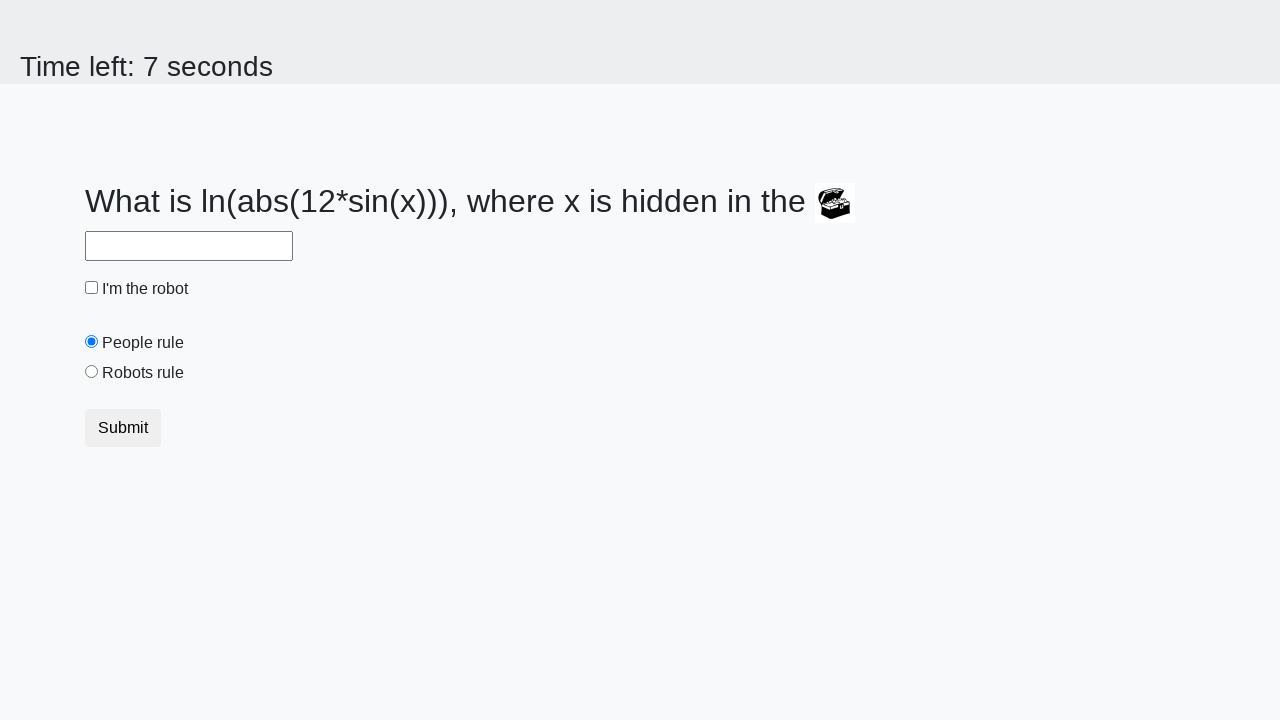